Navigates to the Audi Approved Plus used car buying page and verifies the page loads successfully.

Starting URL: https://www.audiapprovedplus.in/buy

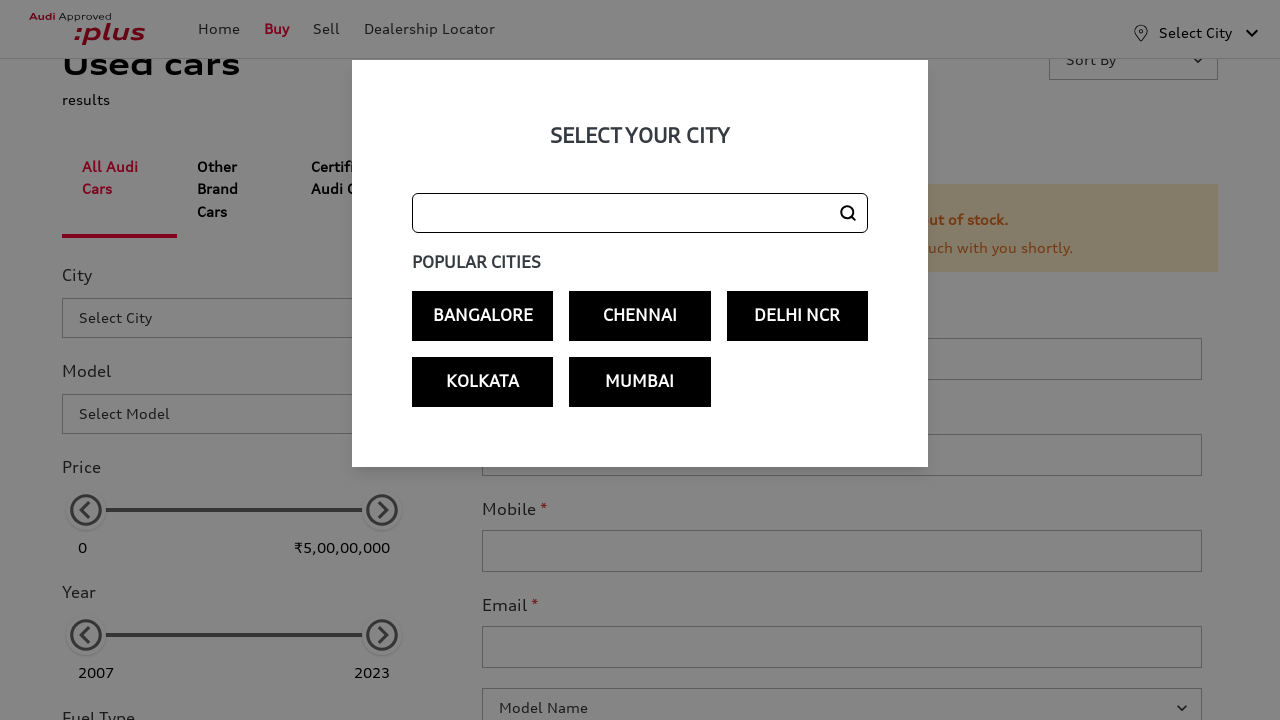

Navigated to Audi Approved Plus used car buying page
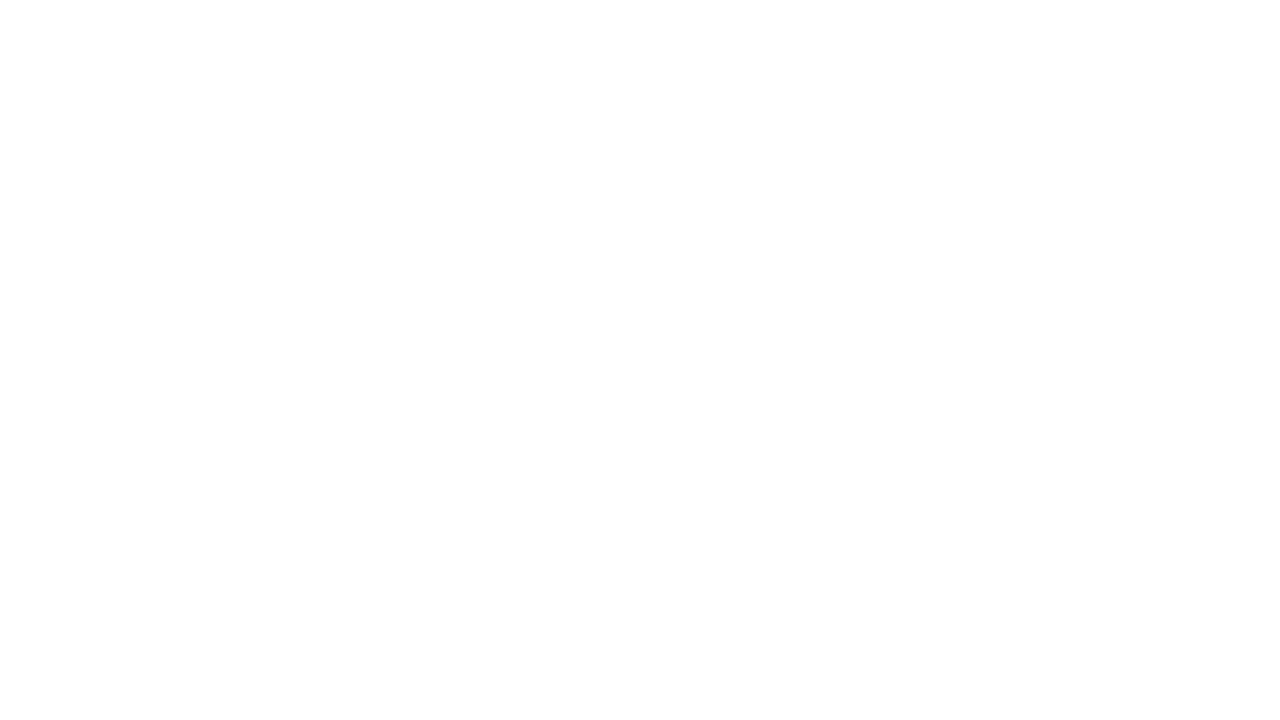

Page DOM content fully loaded
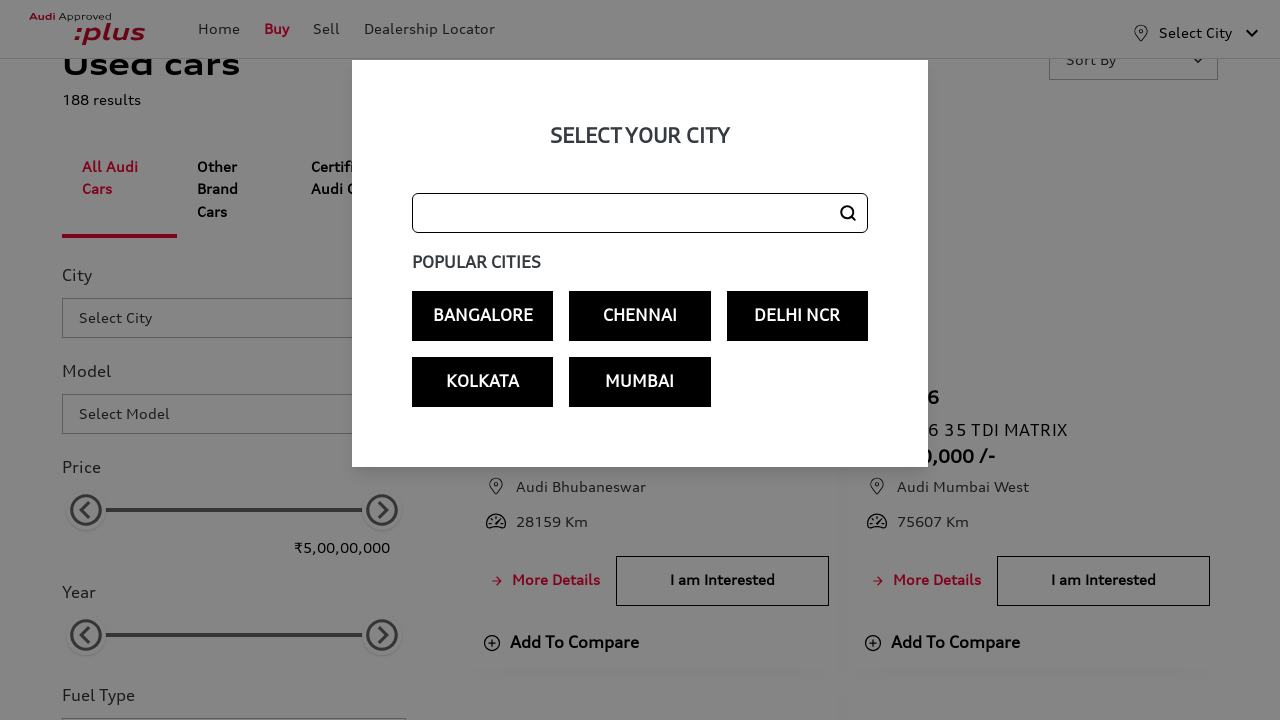

Verified current URL matches expected page
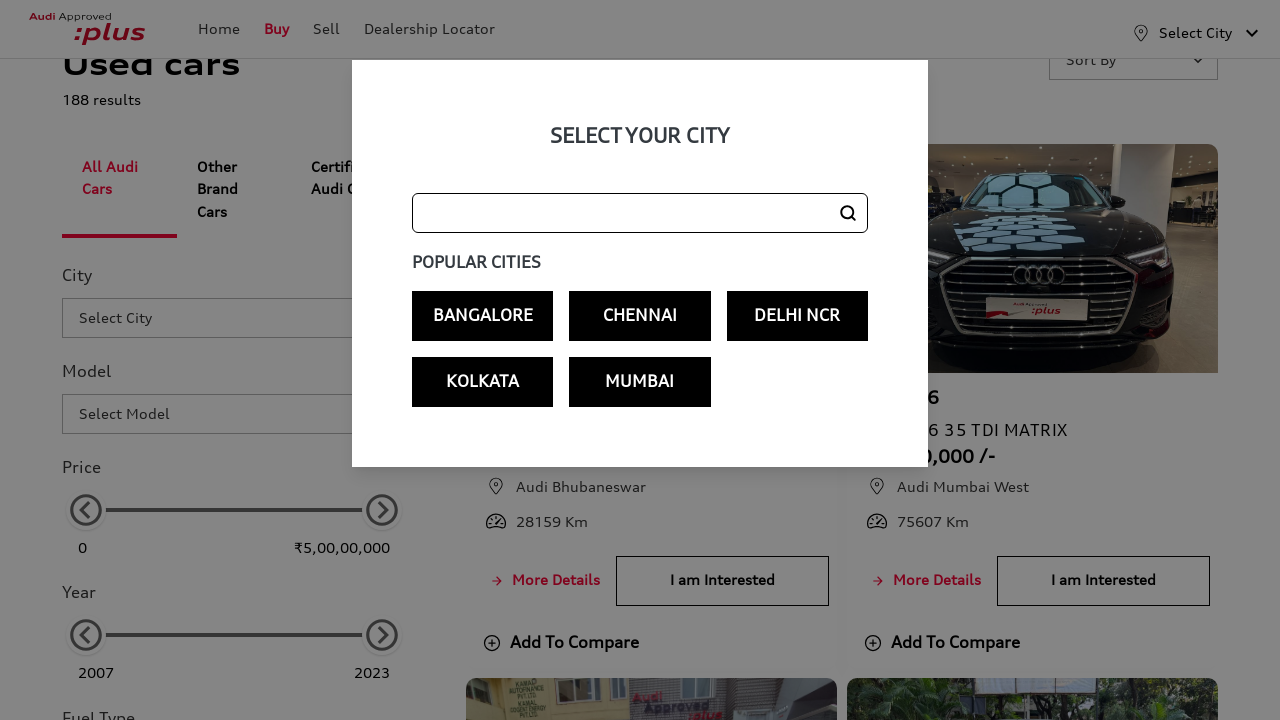

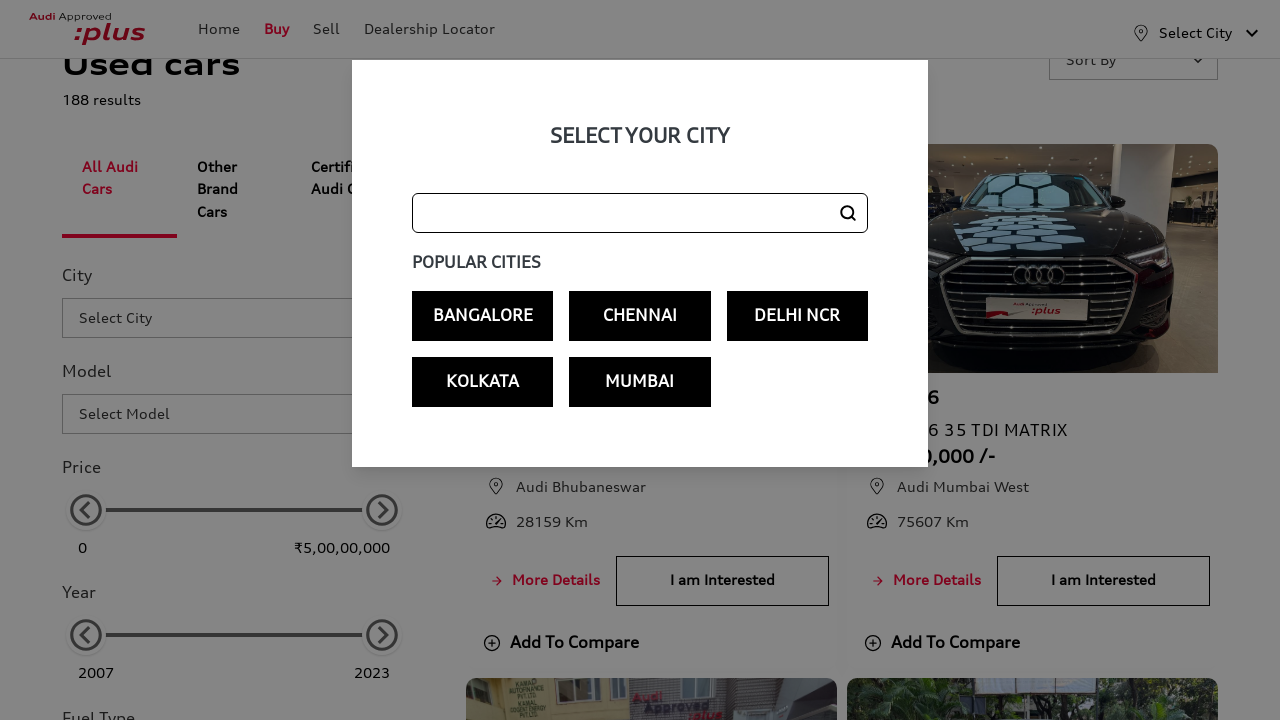